Verifies that all navigation menu links are present with correct text labels

Starting URL: https://practice-react.sdetunicorns.com/

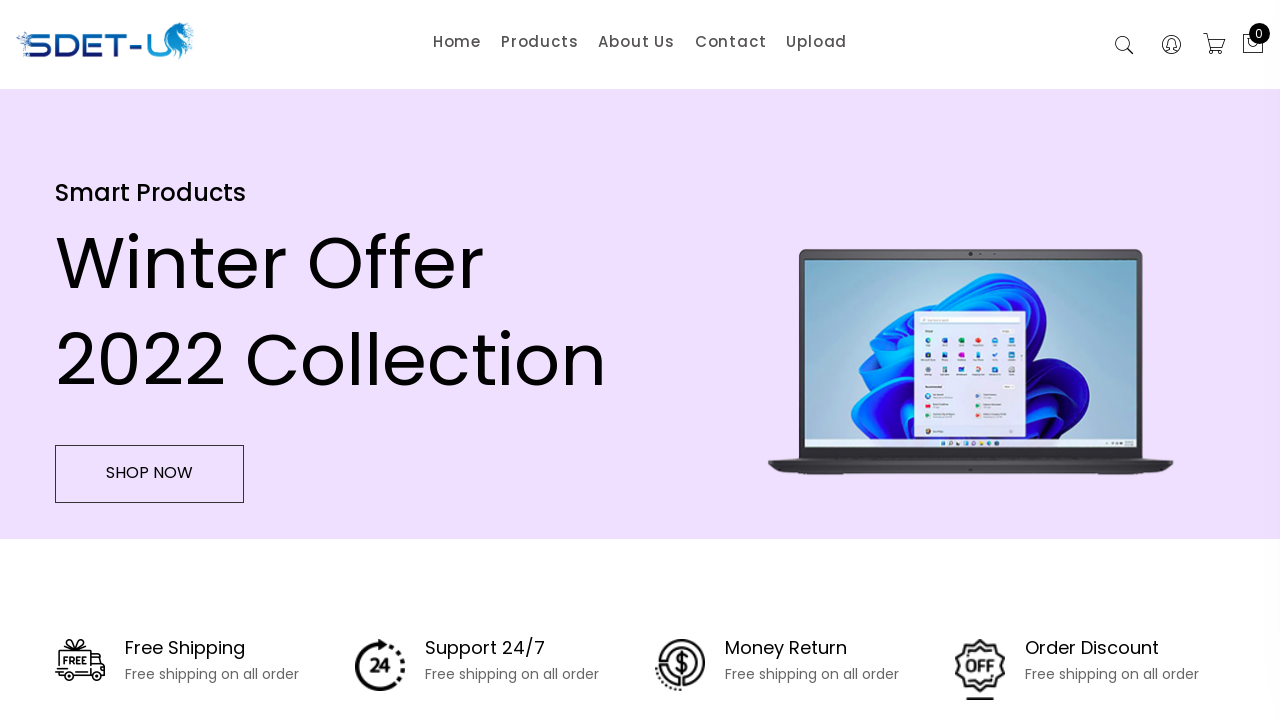

Waited for navigation menu item 1 selector '.main-menu li:nth-child(1)' to load
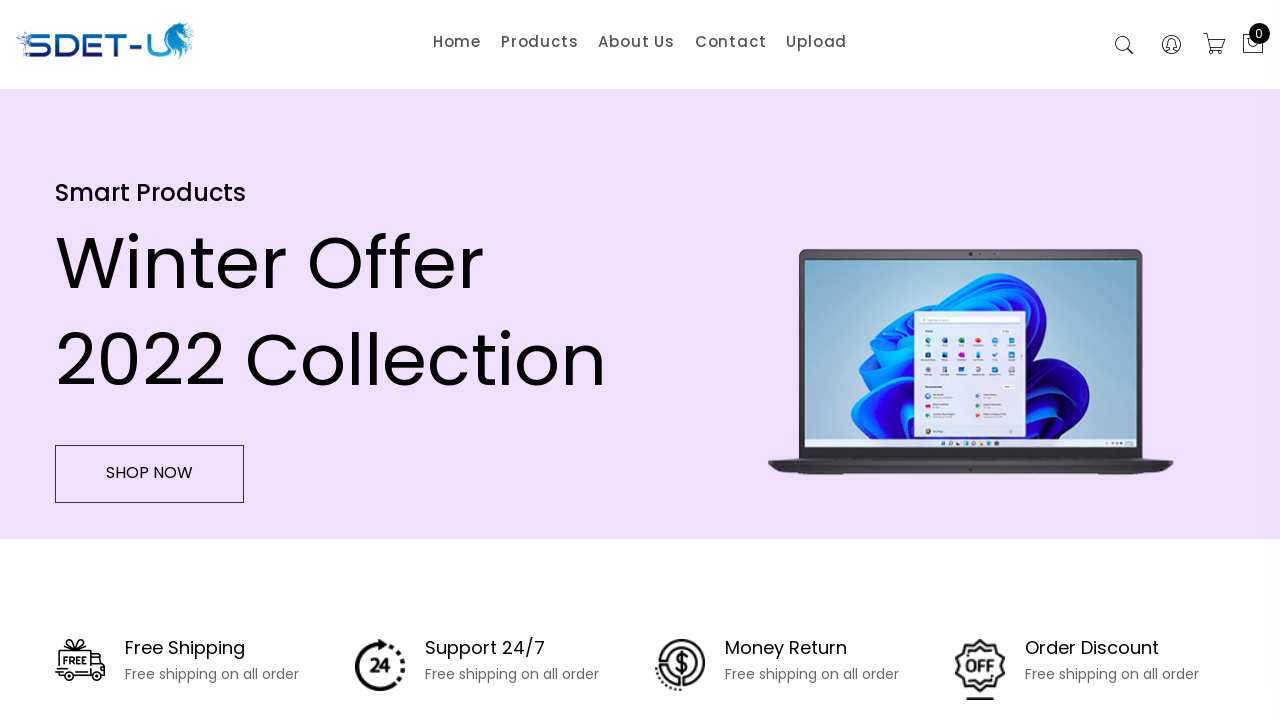

Verified navigation link 1 contains text 'Home'
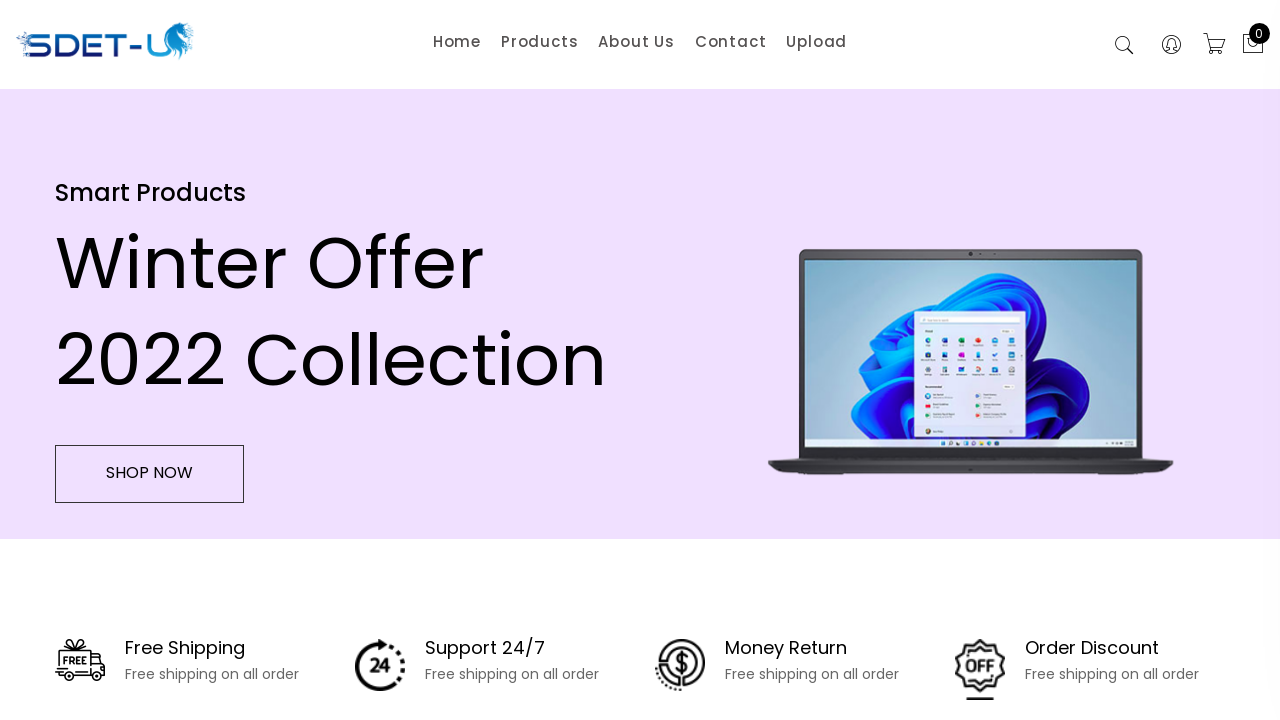

Waited for navigation menu item 2 selector '.main-menu li:nth-child(2)' to load
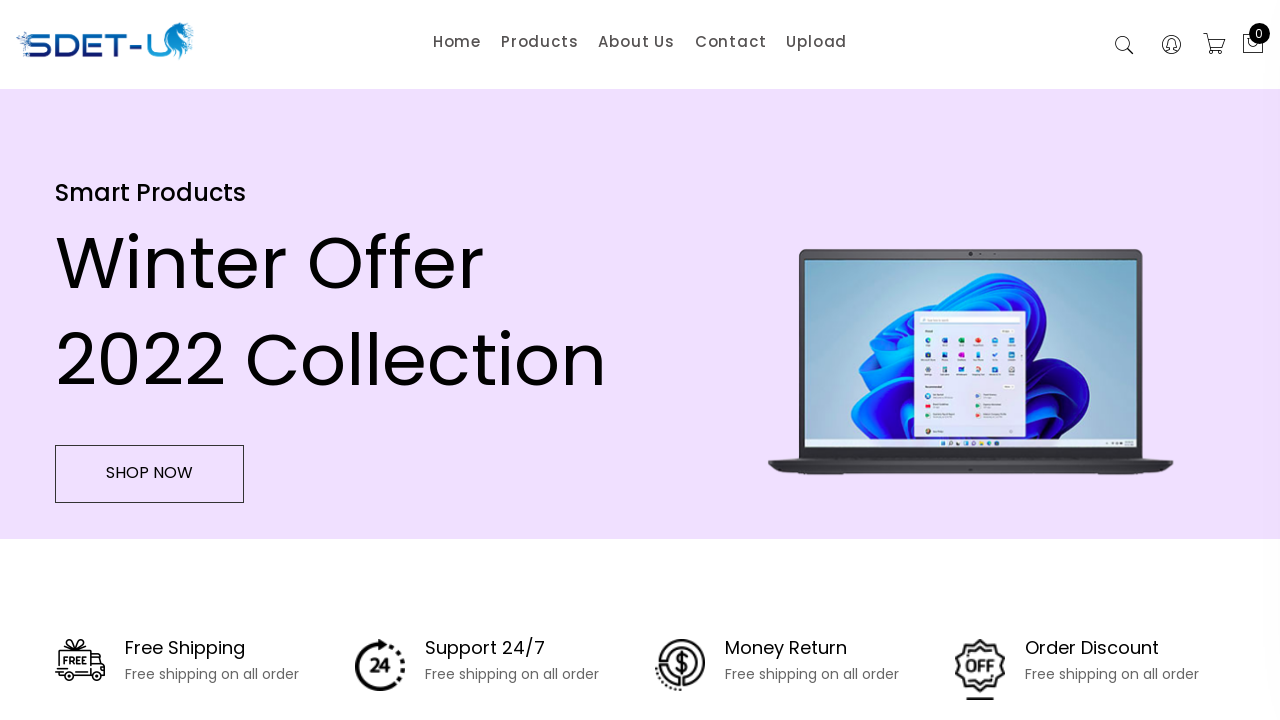

Verified navigation link 2 contains text 'Products'
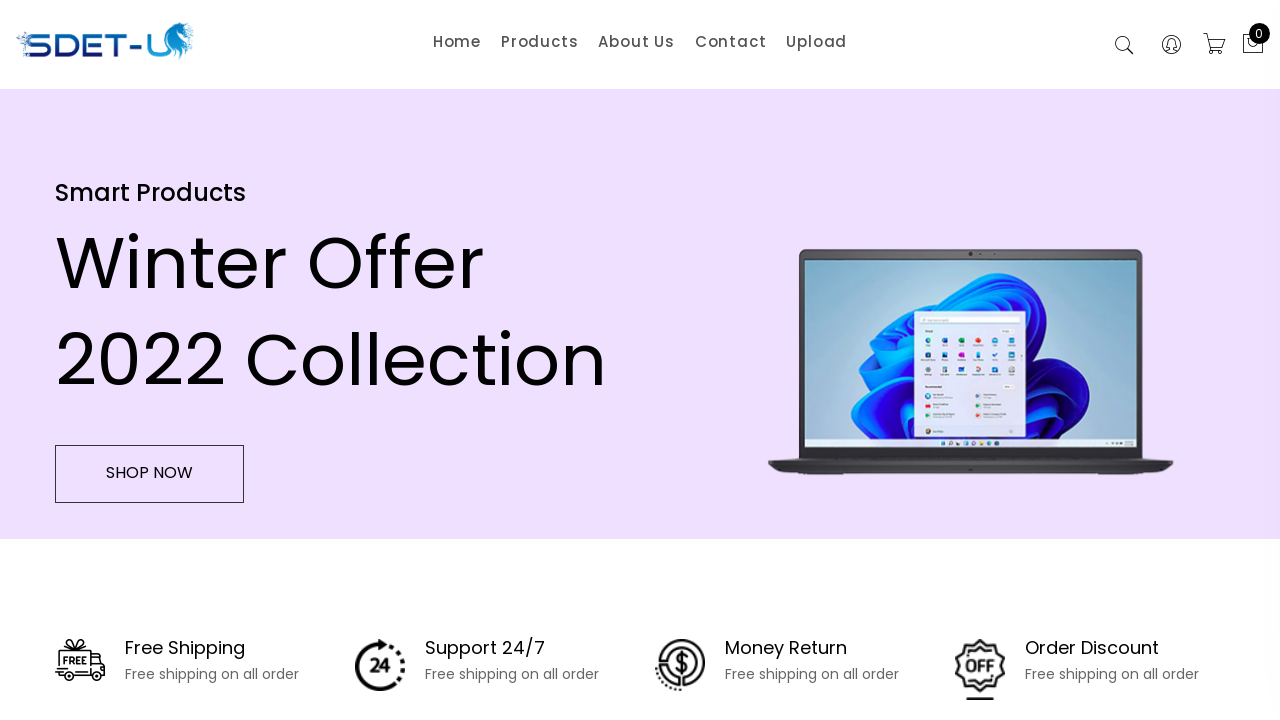

Waited for navigation menu item 3 selector '.main-menu li:nth-child(3)' to load
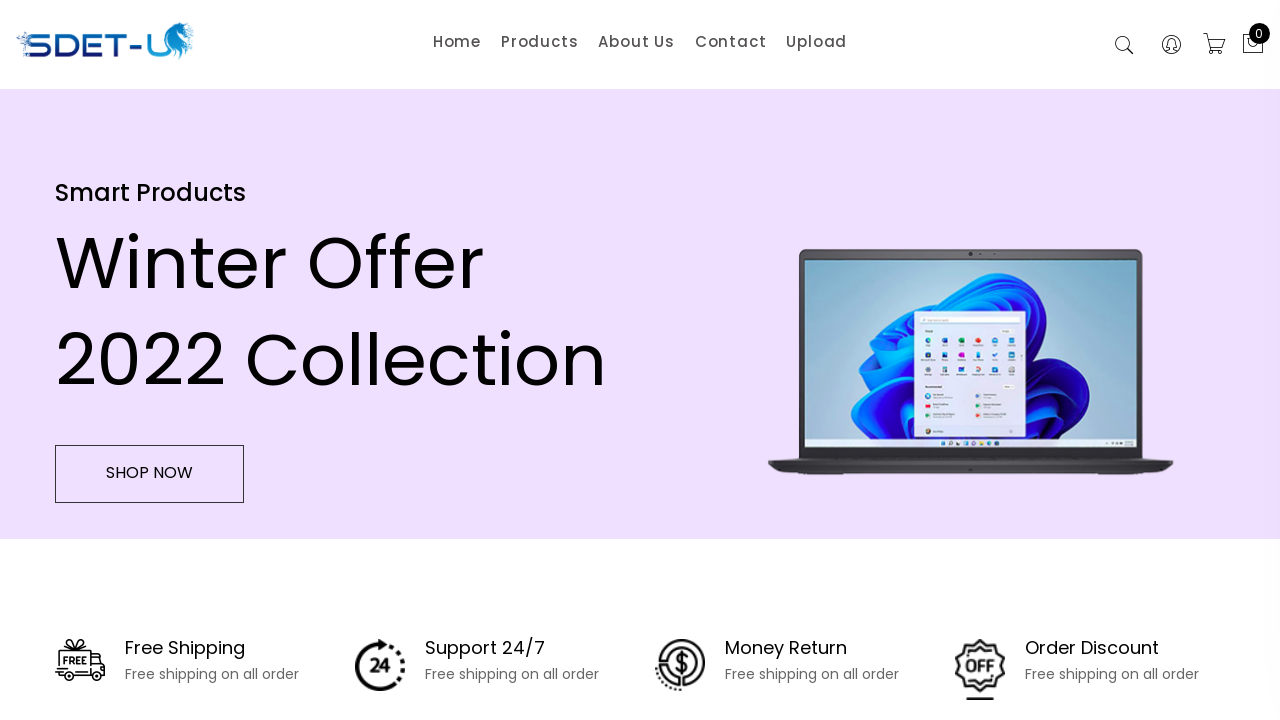

Verified navigation link 3 contains text 'About Us'
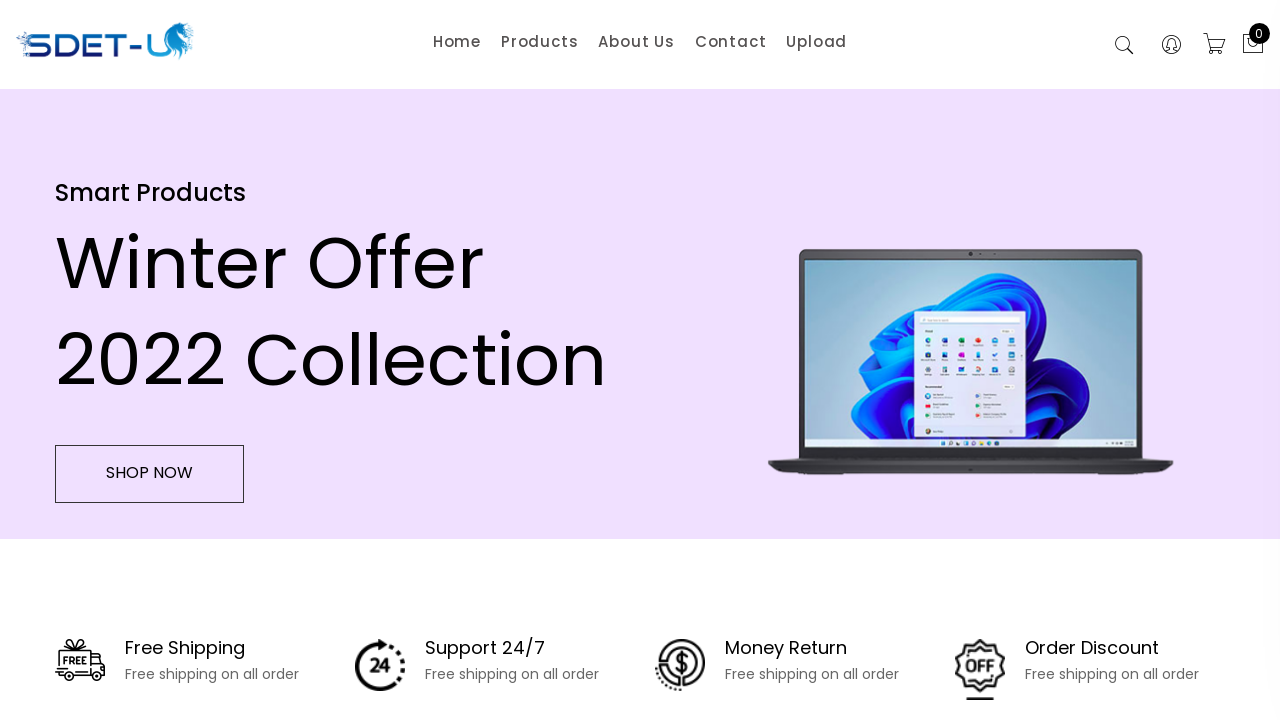

Waited for navigation menu item 4 selector '.main-menu li:nth-child(4)' to load
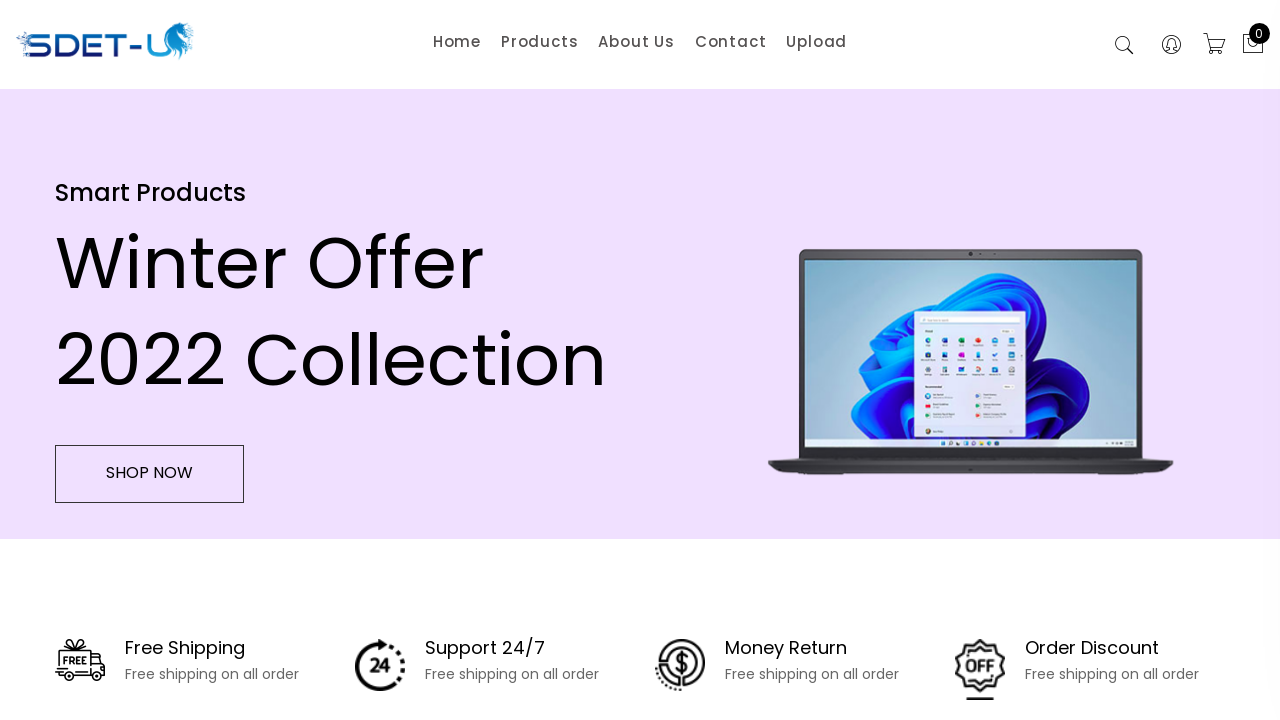

Verified navigation link 4 contains text 'Contact'
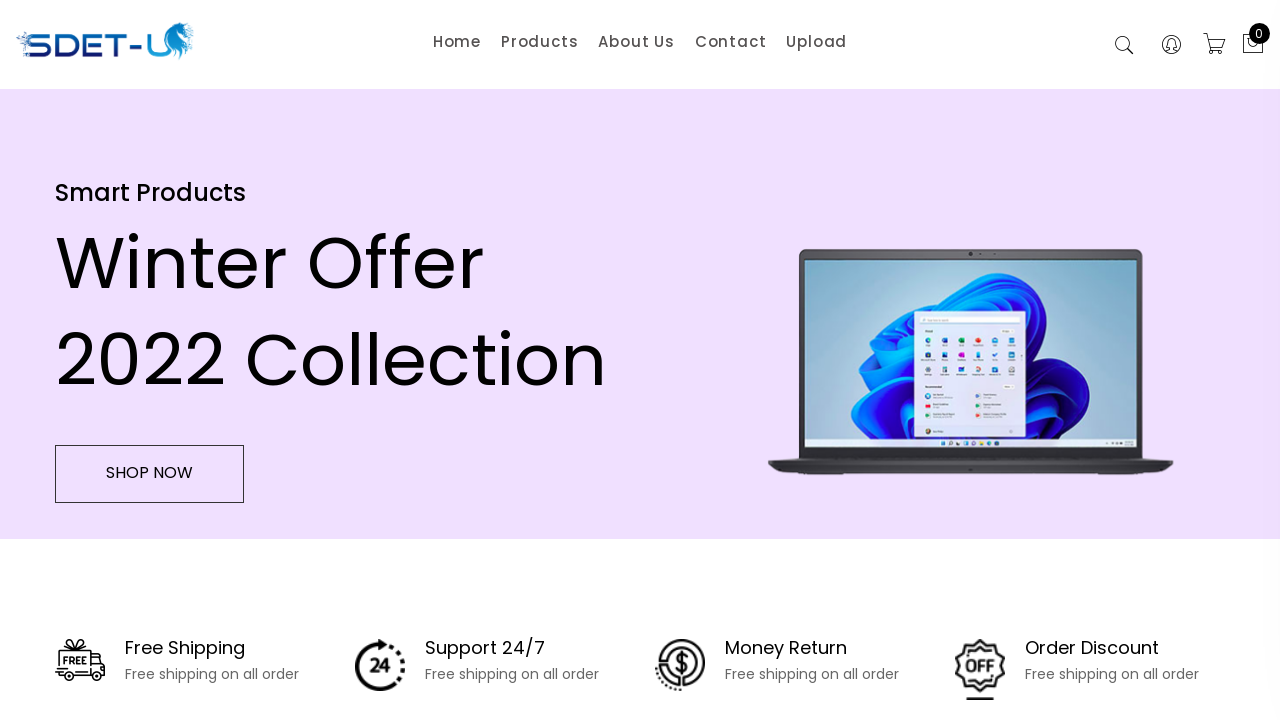

Waited for navigation menu item 5 selector '.main-menu li:nth-child(5)' to load
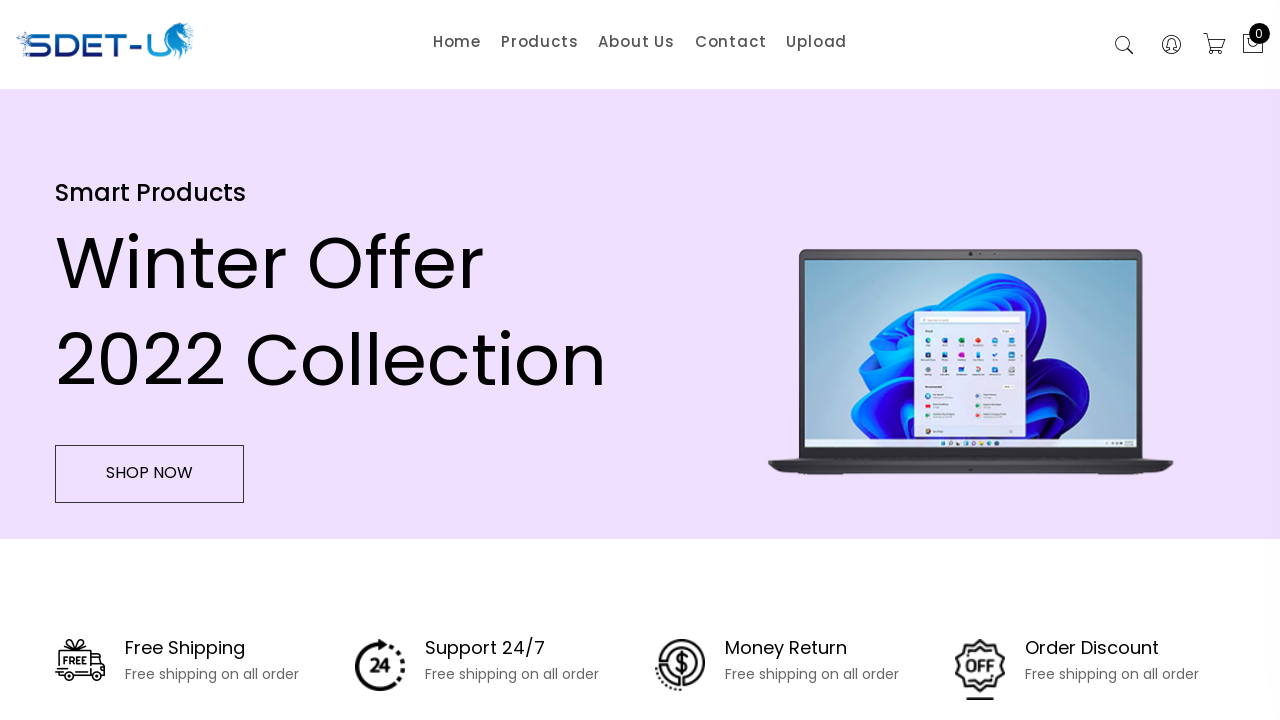

Verified navigation link 5 contains text 'Upload'
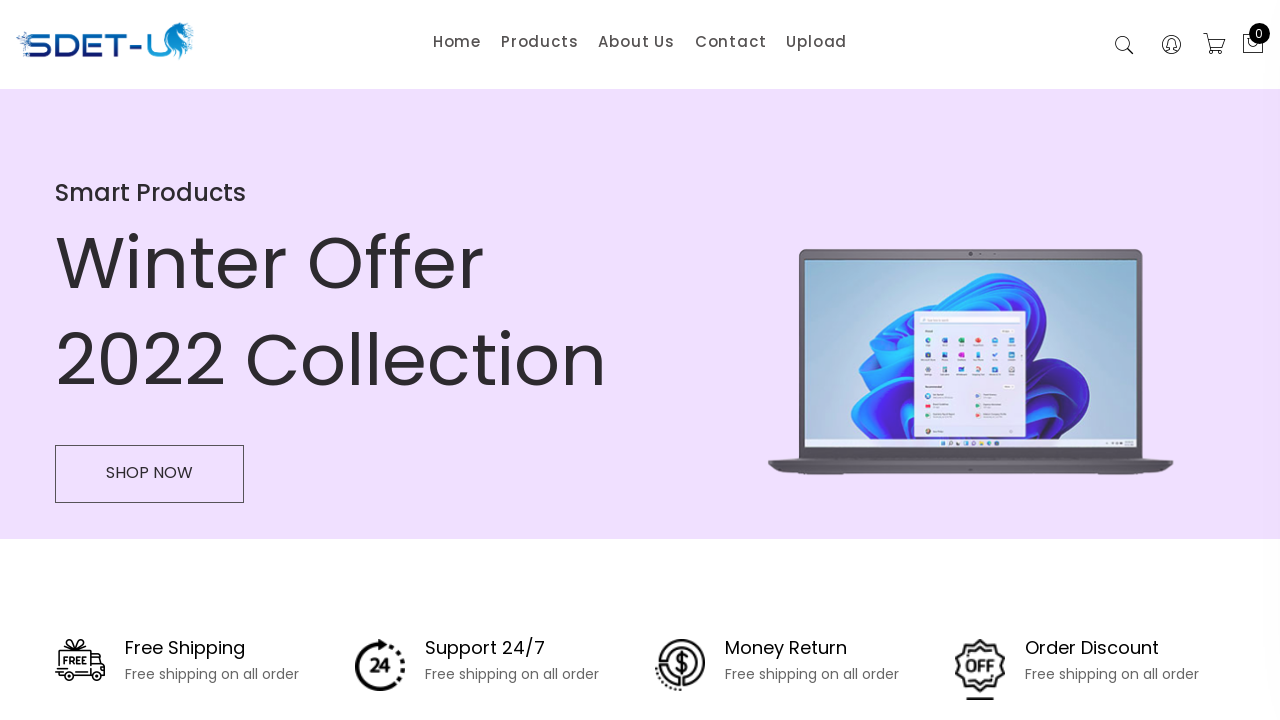

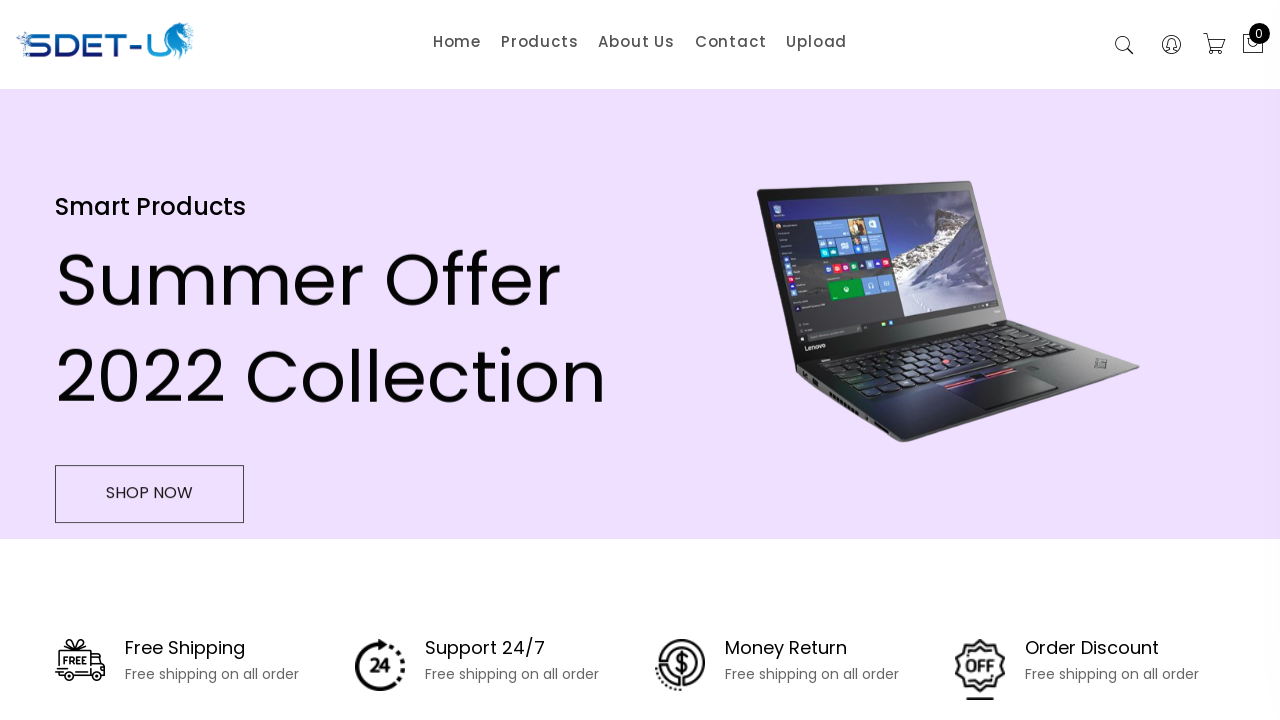